Tests a JavaScript prompt dialog by switching to an iframe, clicking a button to trigger the alert, and accepting it without input

Starting URL: http://www.w3schools.com/js/tryit.asp?filename=tryjs_prompt

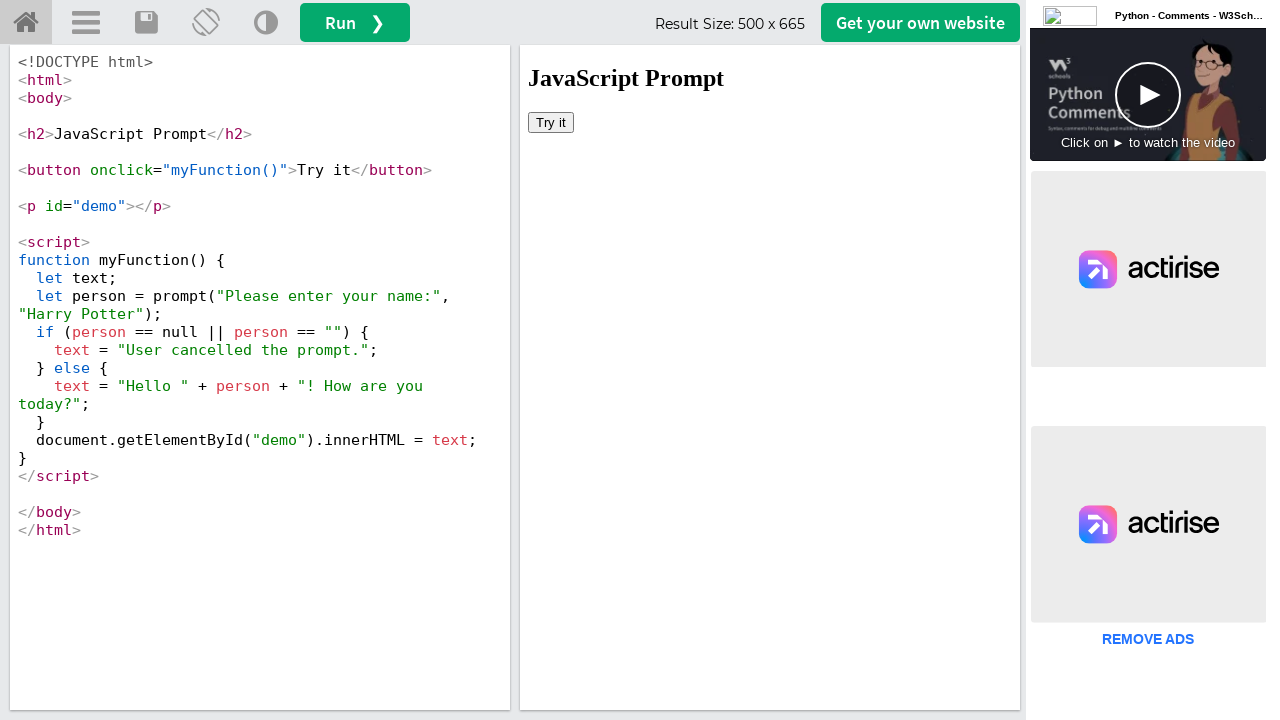

Located iframe with id 'iframeResult'
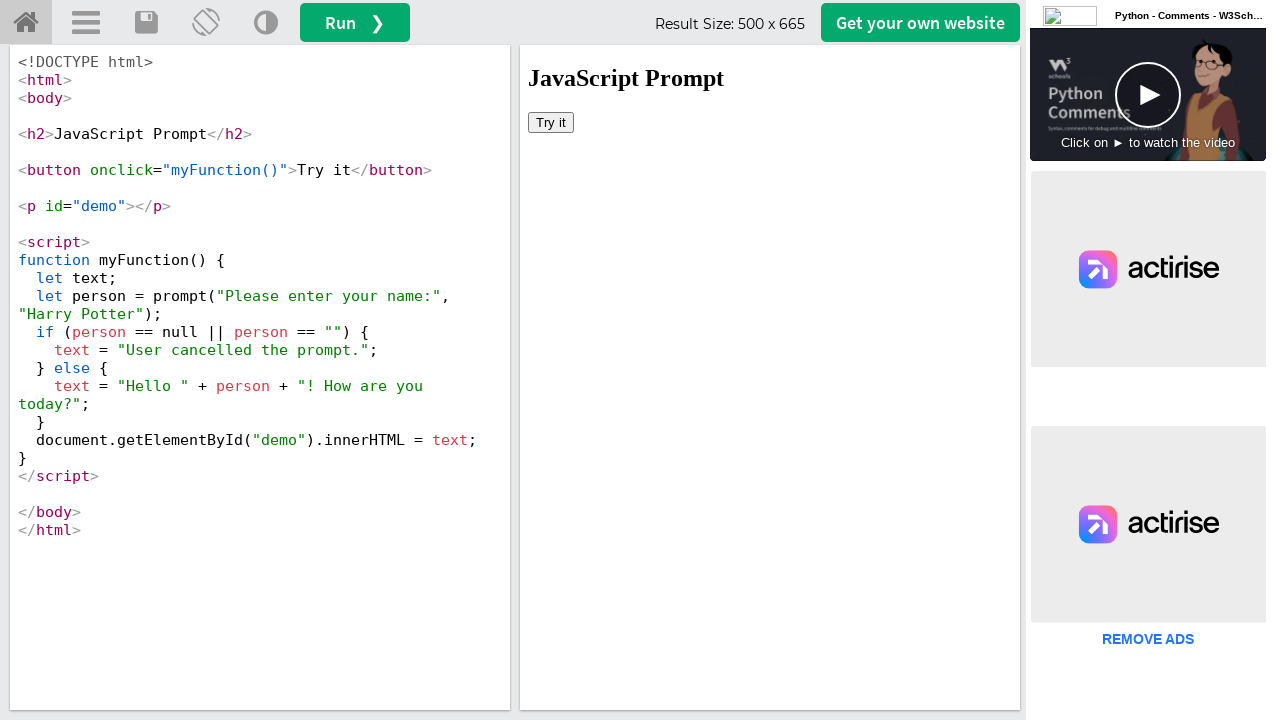

Set up dialog handler to accept any prompts
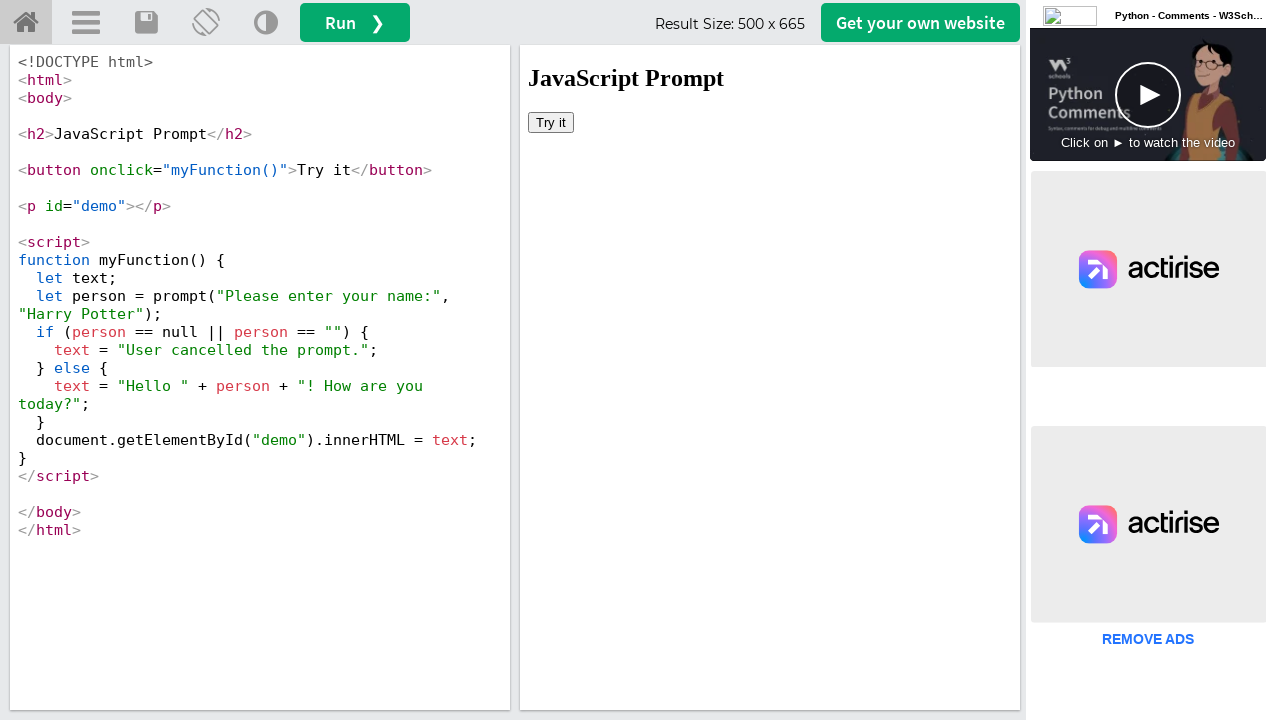

Clicked button to trigger prompt dialog at (551, 122) on iframe[id='iframeResult'] >> internal:control=enter-frame >> button
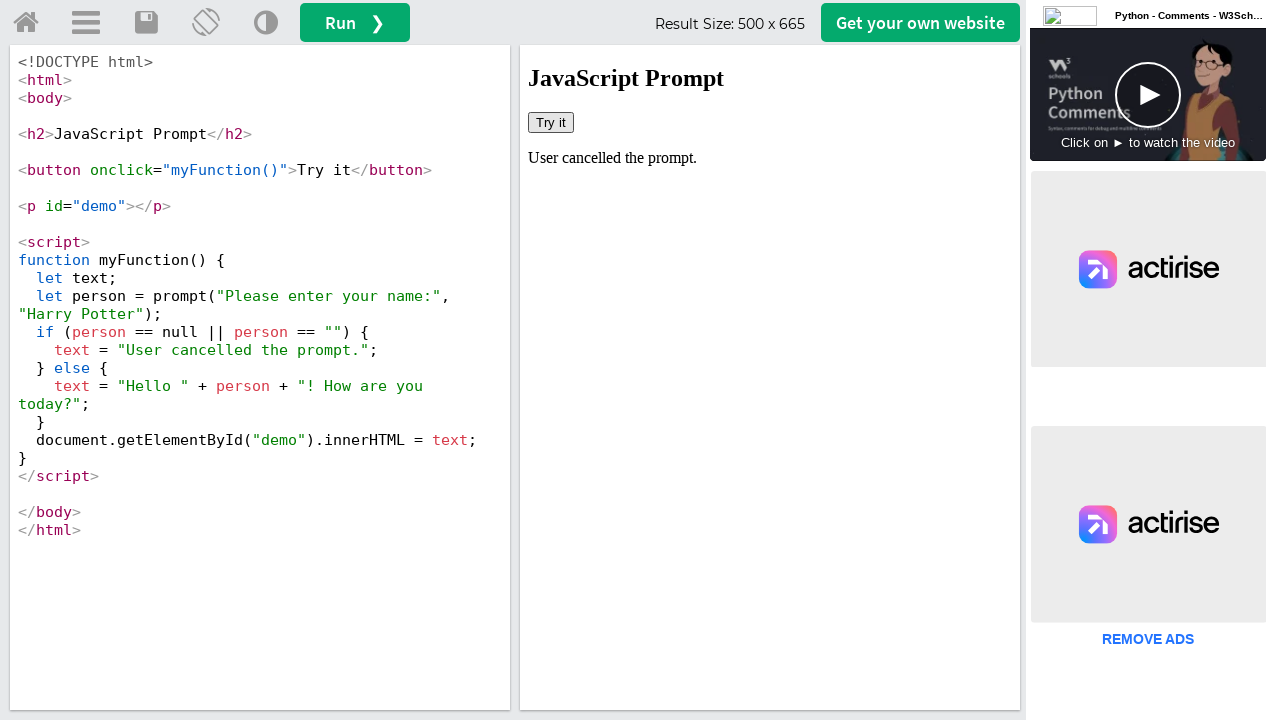

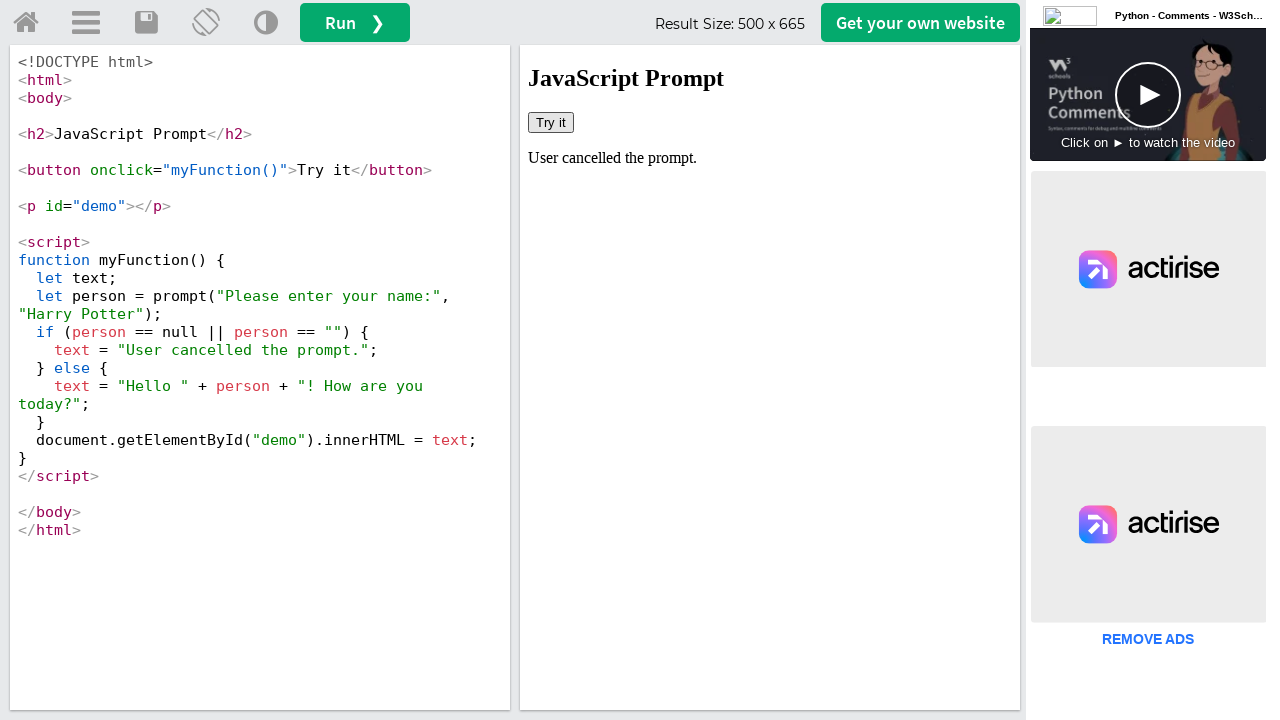